Tests filling an input field with a value and verifying the value is set correctly

Starting URL: https://guinea-pig.webdriver.io/

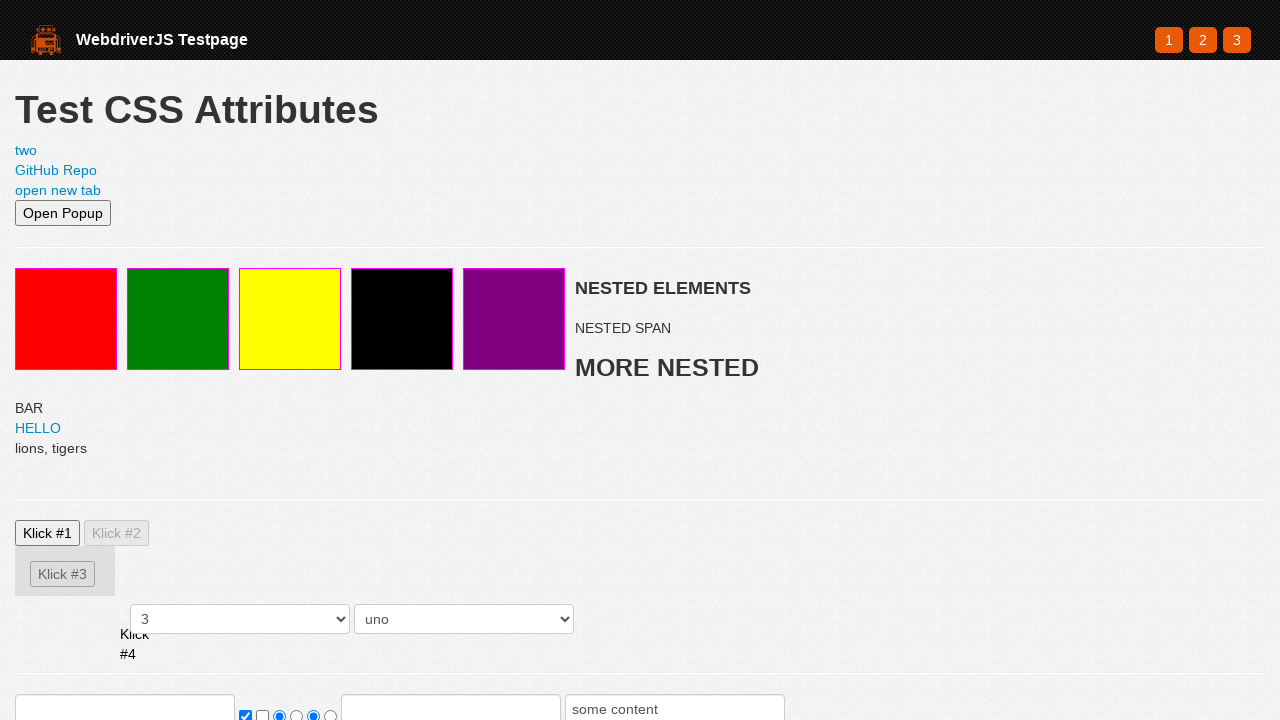

Filled input field with sensitive password value on input
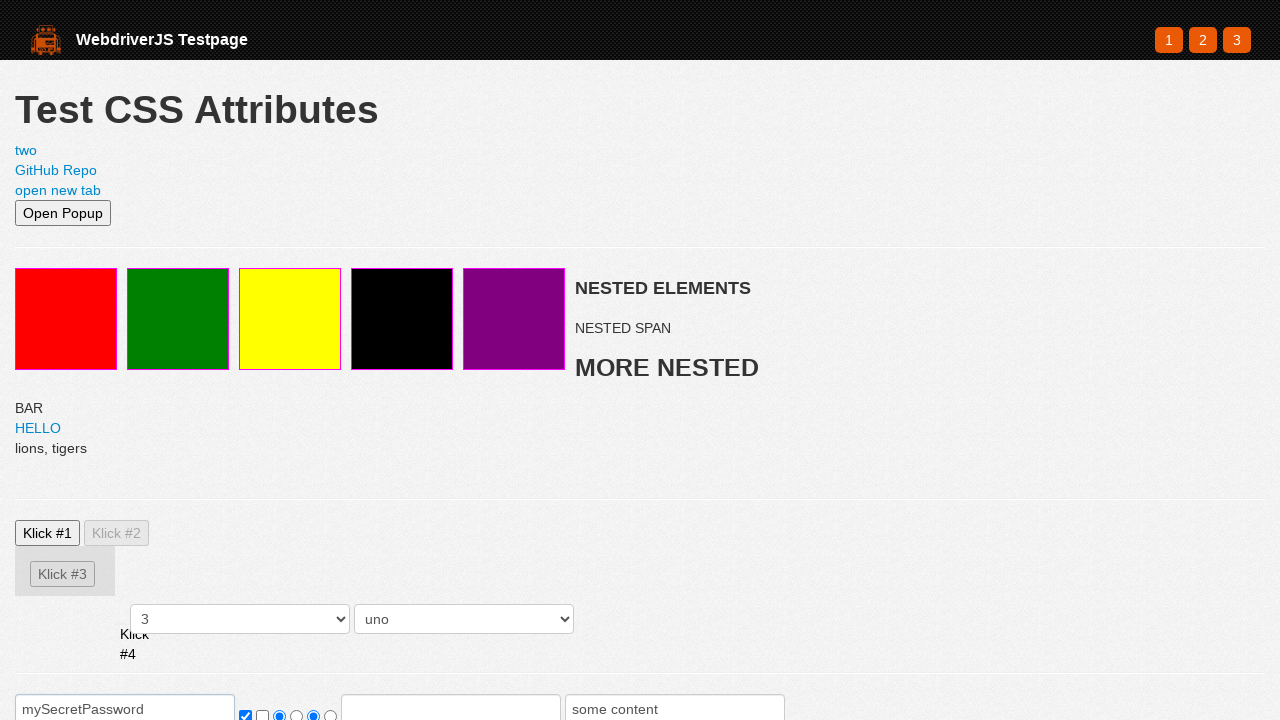

Retrieved input field value
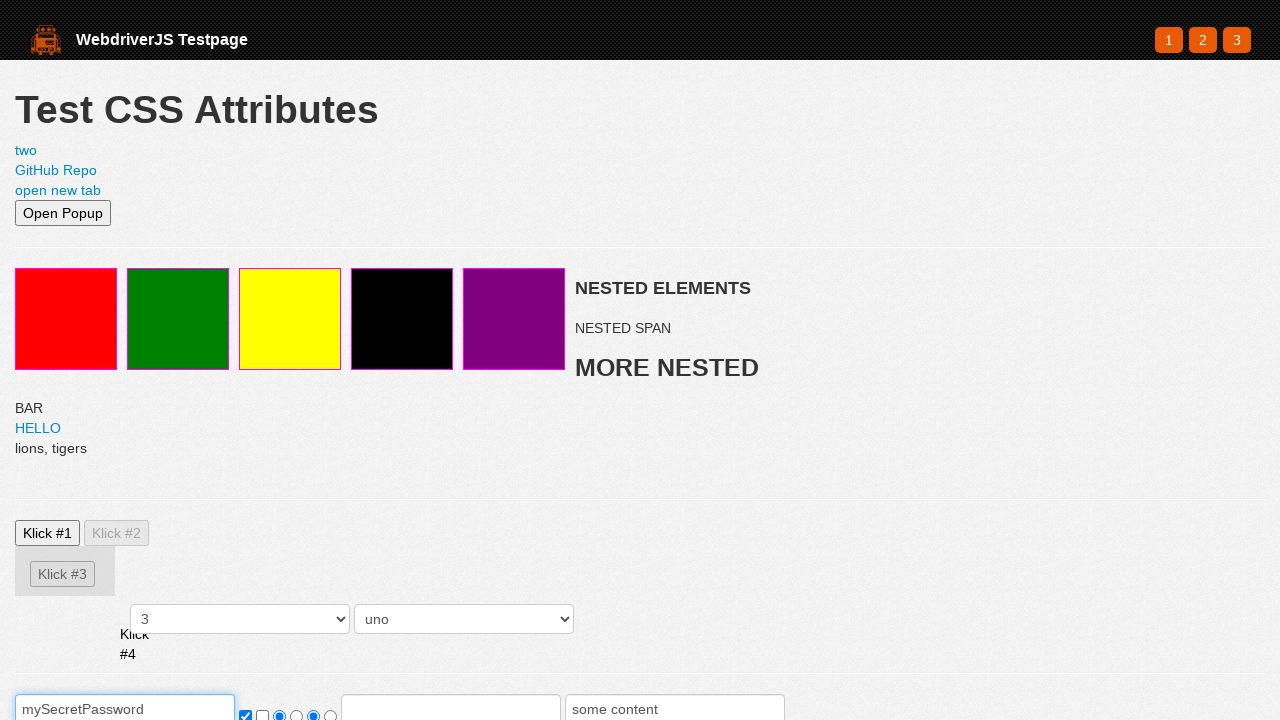

Asserted input value matches expected password
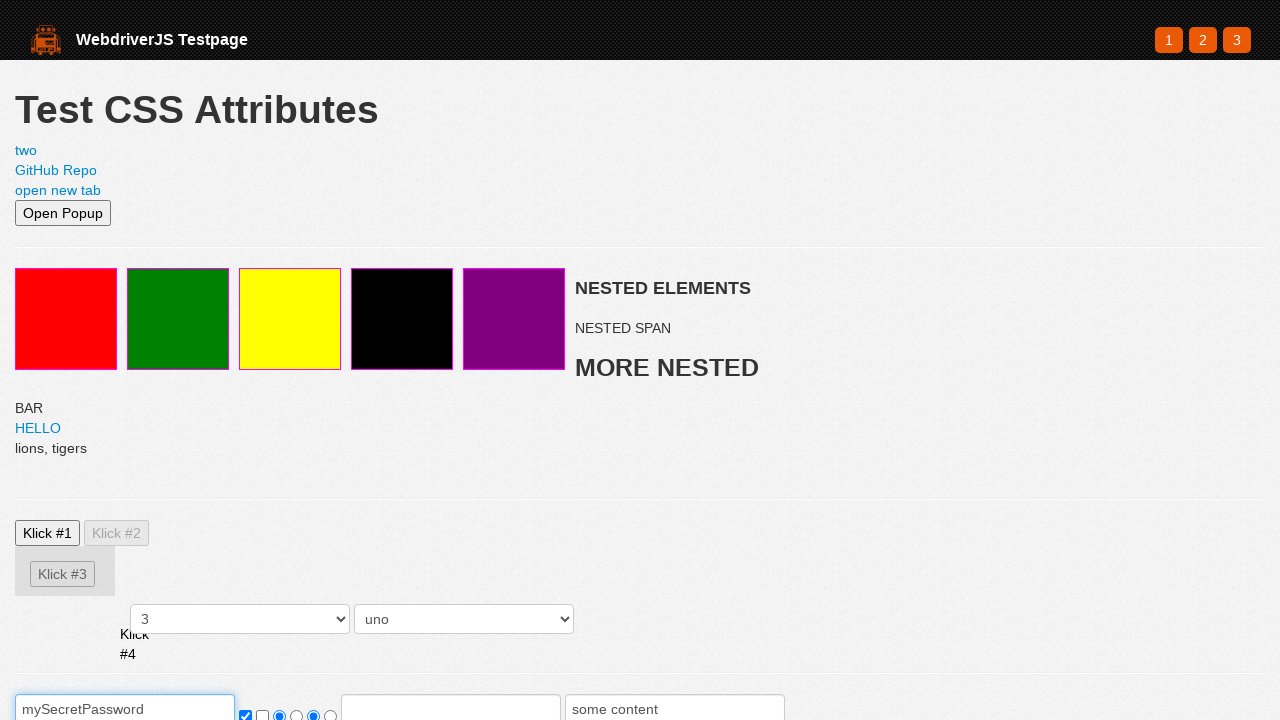

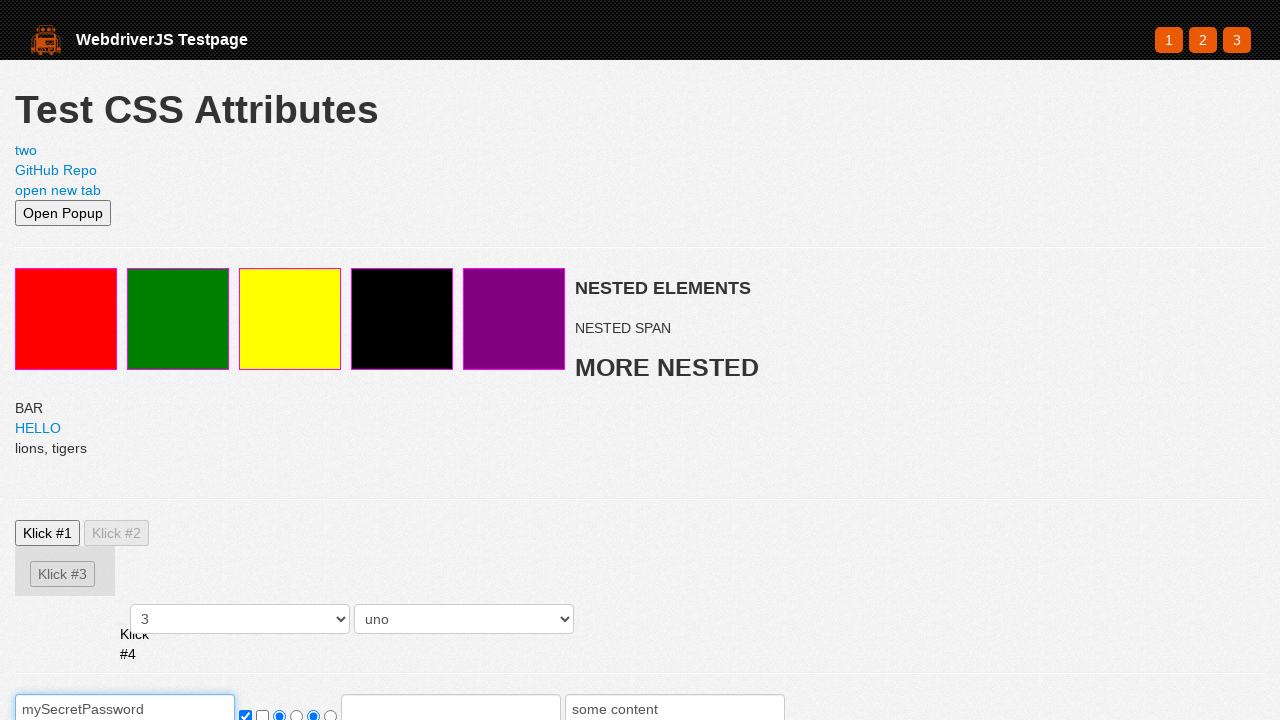